Searches for "New York" in a table and validates that the search results show exactly 5 entries out of 24 total entries

Starting URL: https://www.lambdatest.com/selenium-playground/table-sort-search-demo

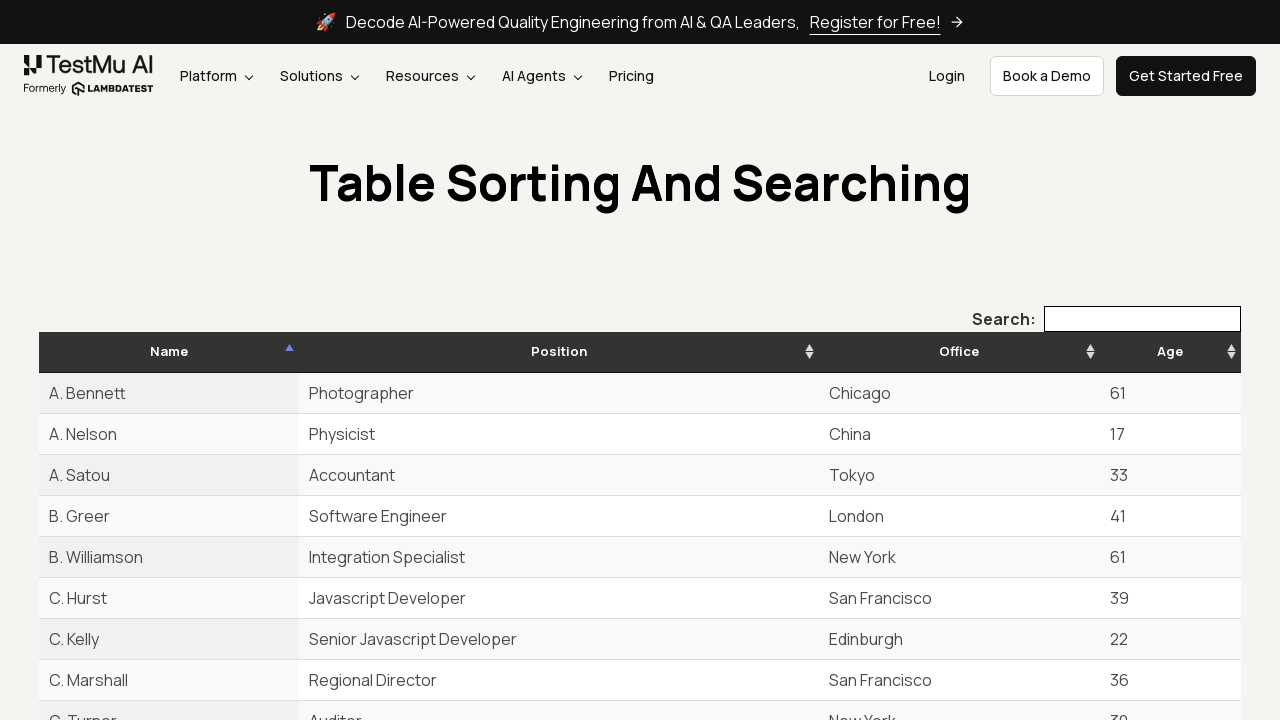

Filled search box with 'New York' on input[type='search']
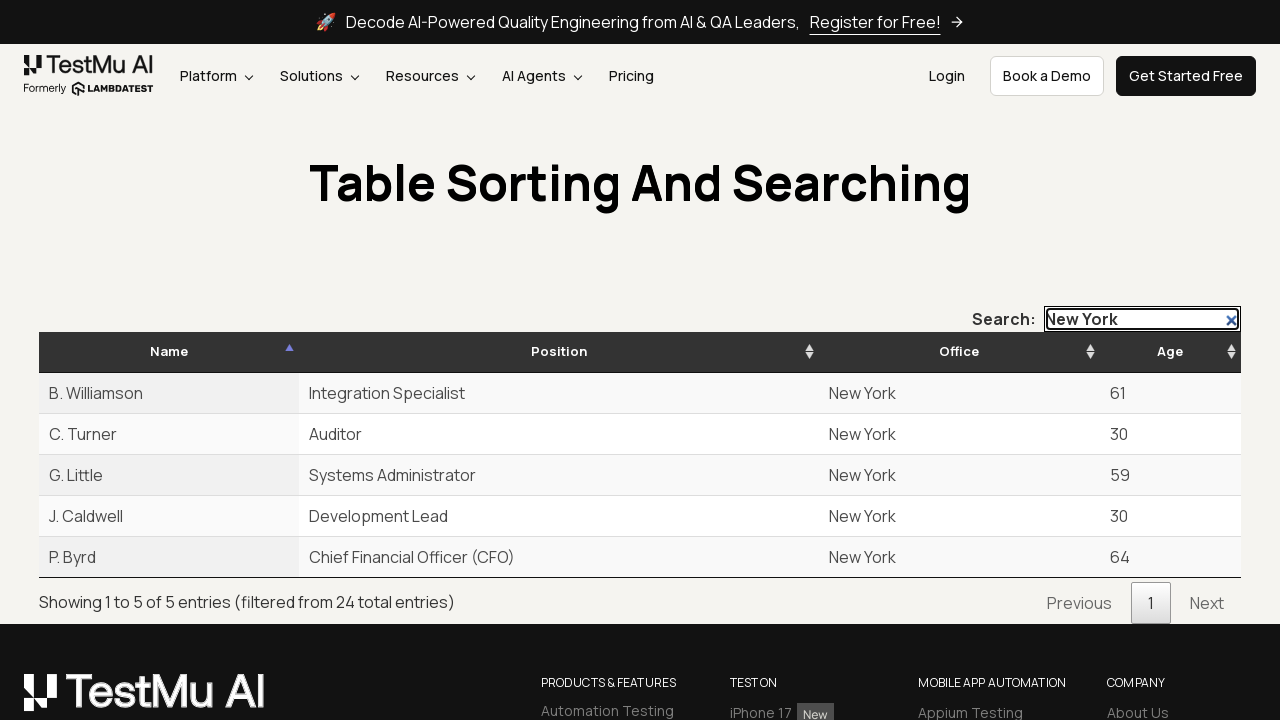

Waited 500ms for table to filter with search results
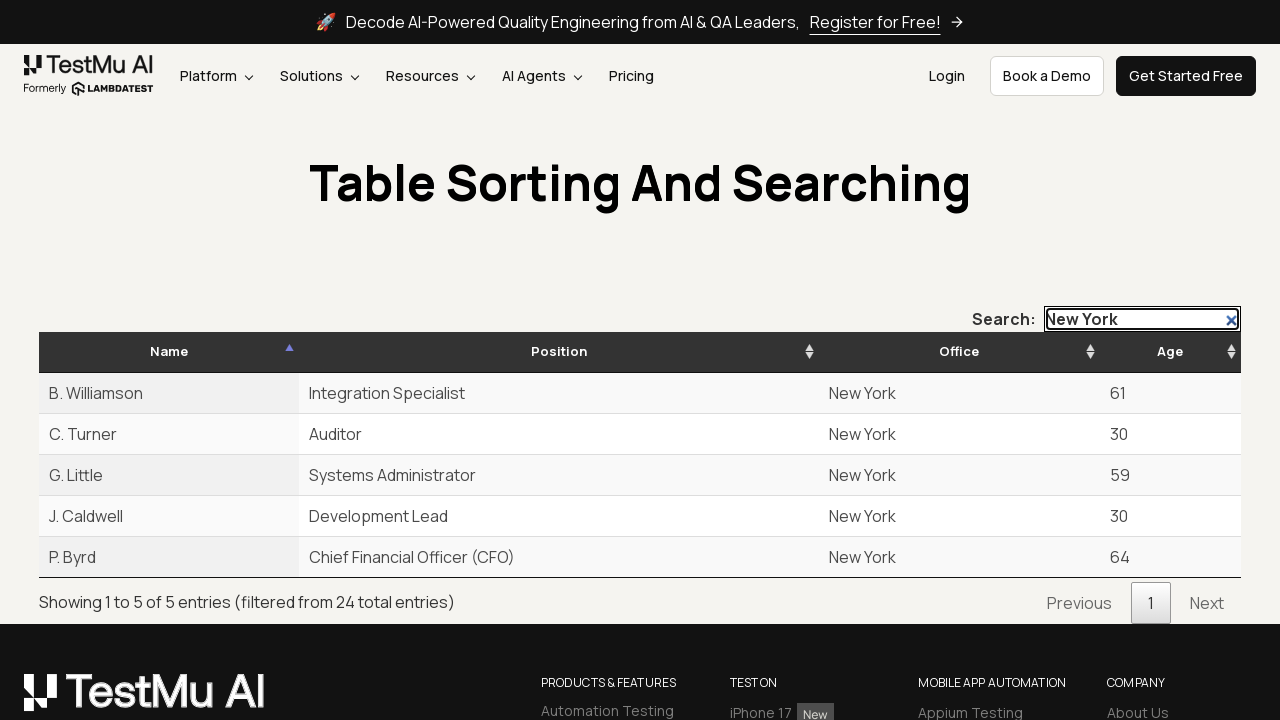

Retrieved table info text
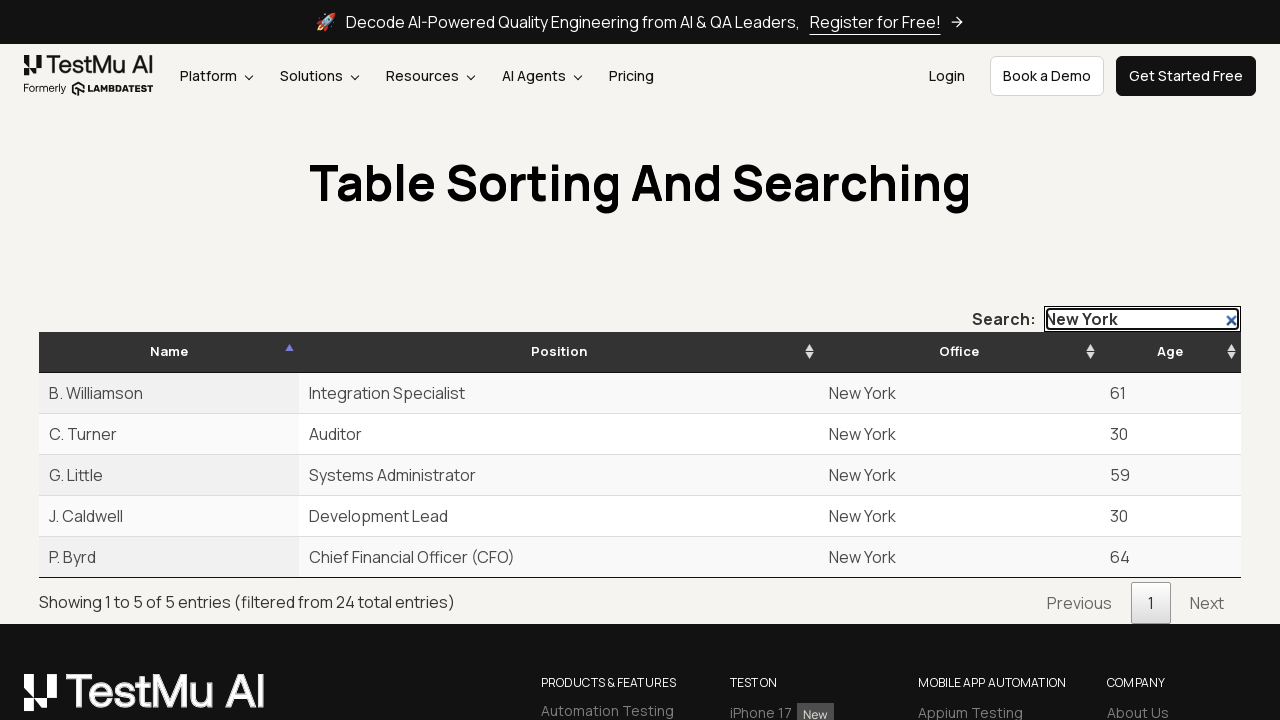

Verified that search results show exactly 5 entries out of 5 filtered entries
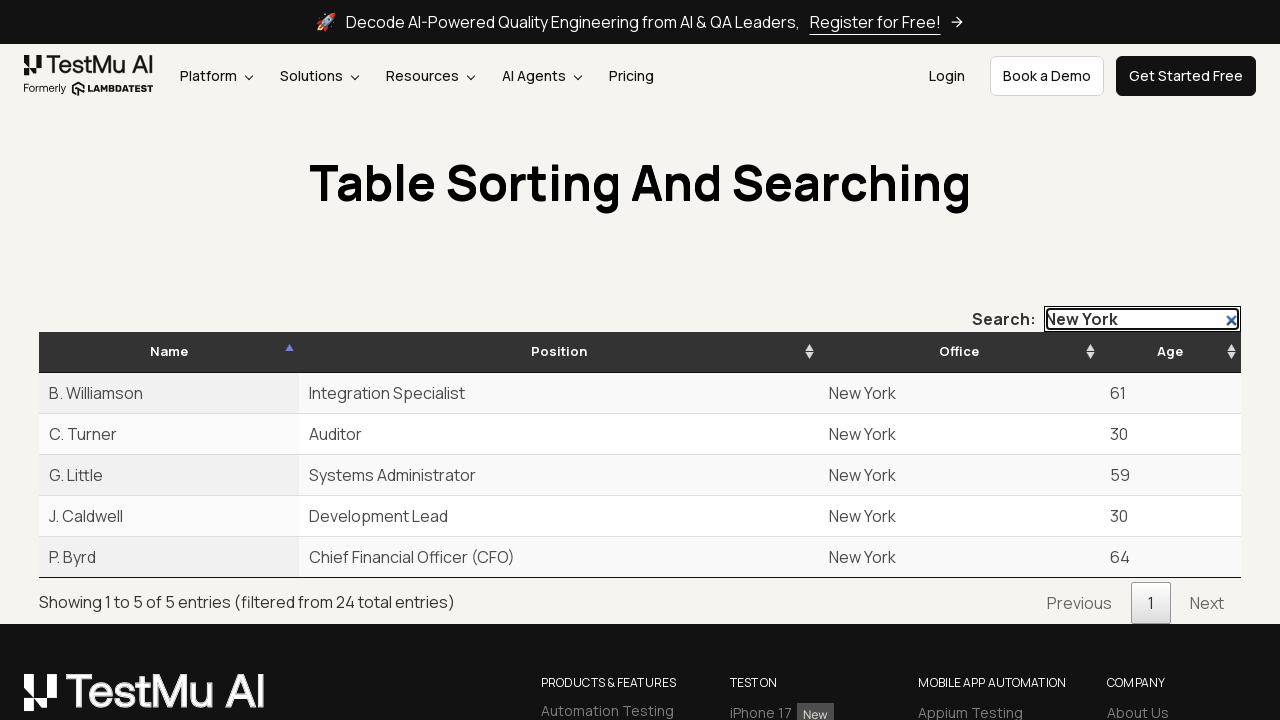

Verified that results are filtered from 24 total entries
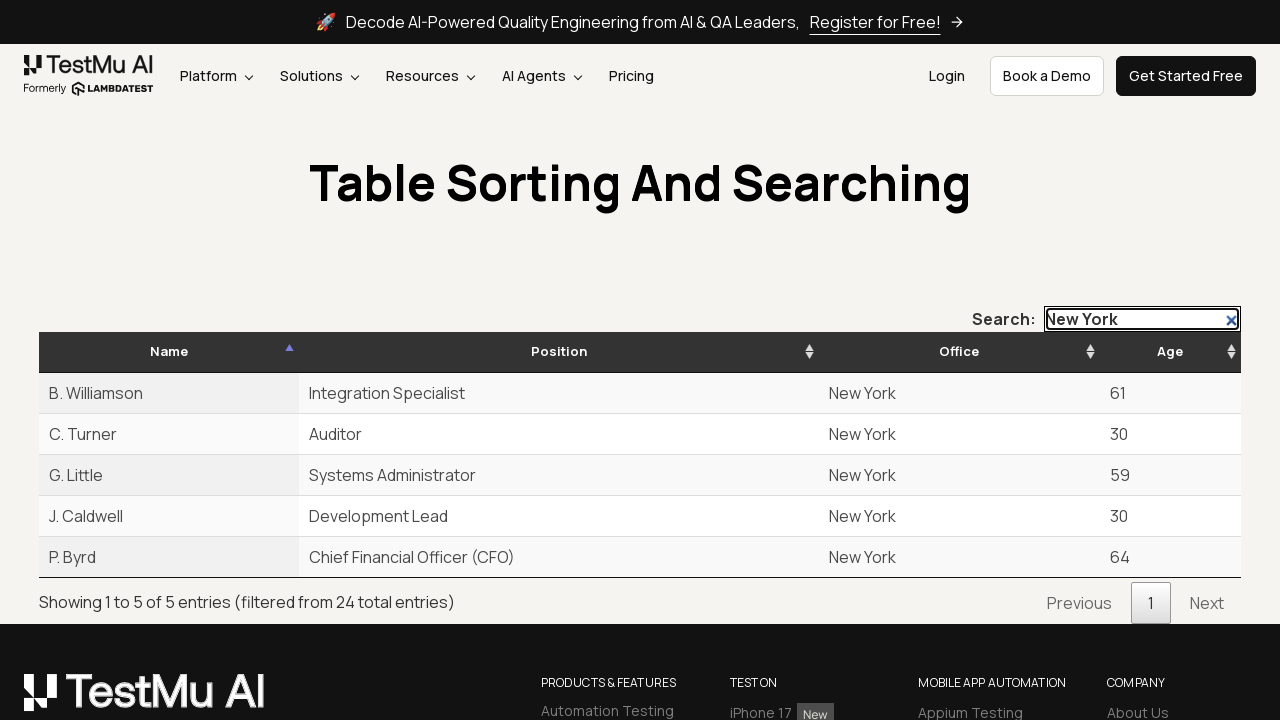

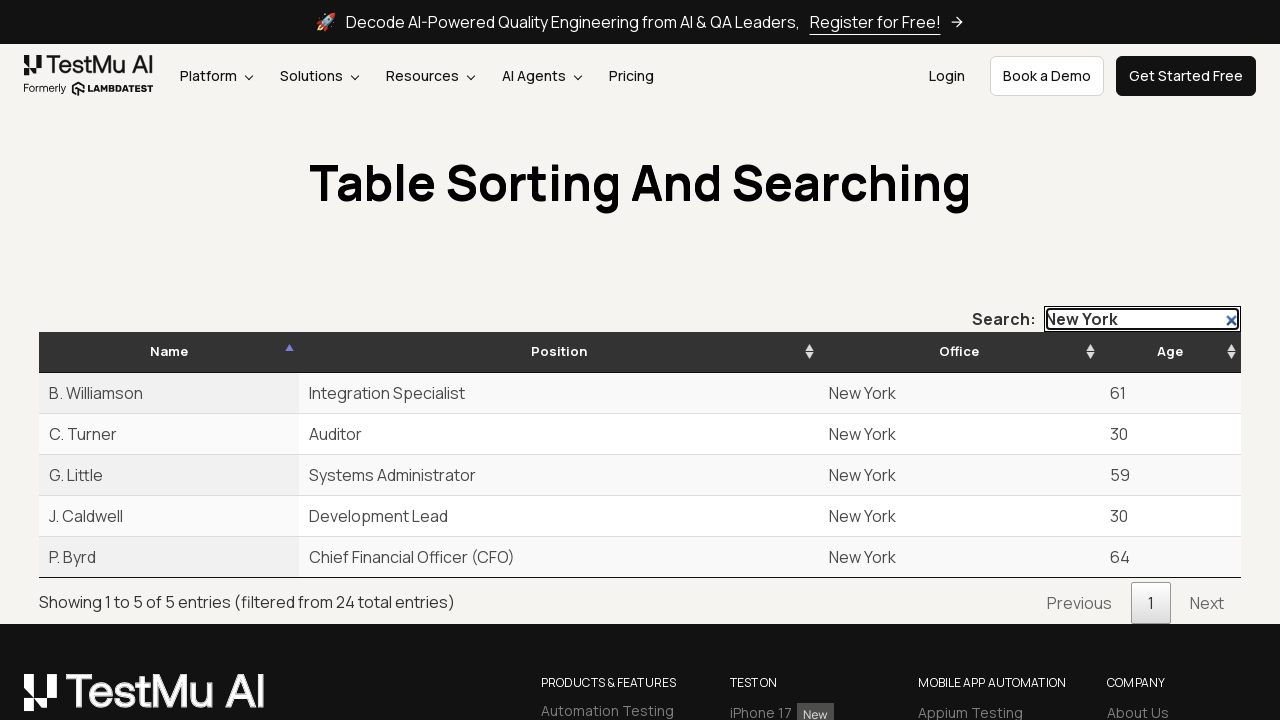